Tests the search functionality on Corning's homepage by clicking the search box, entering "optical" as a search term, and submitting the search form.

Starting URL: https://www.corning.com/worldwide/en.html

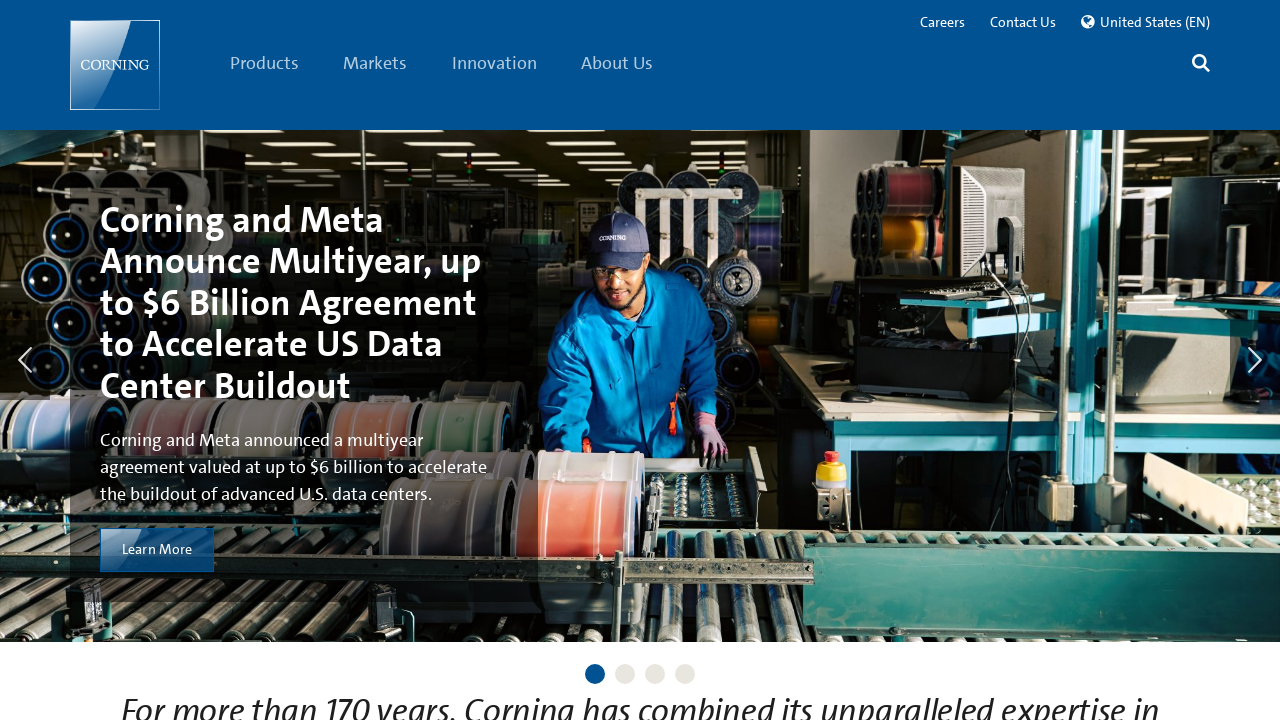

Clicked on search box to activate it at (1194, 65) on input[type='search'], .search-box, [class*='search']
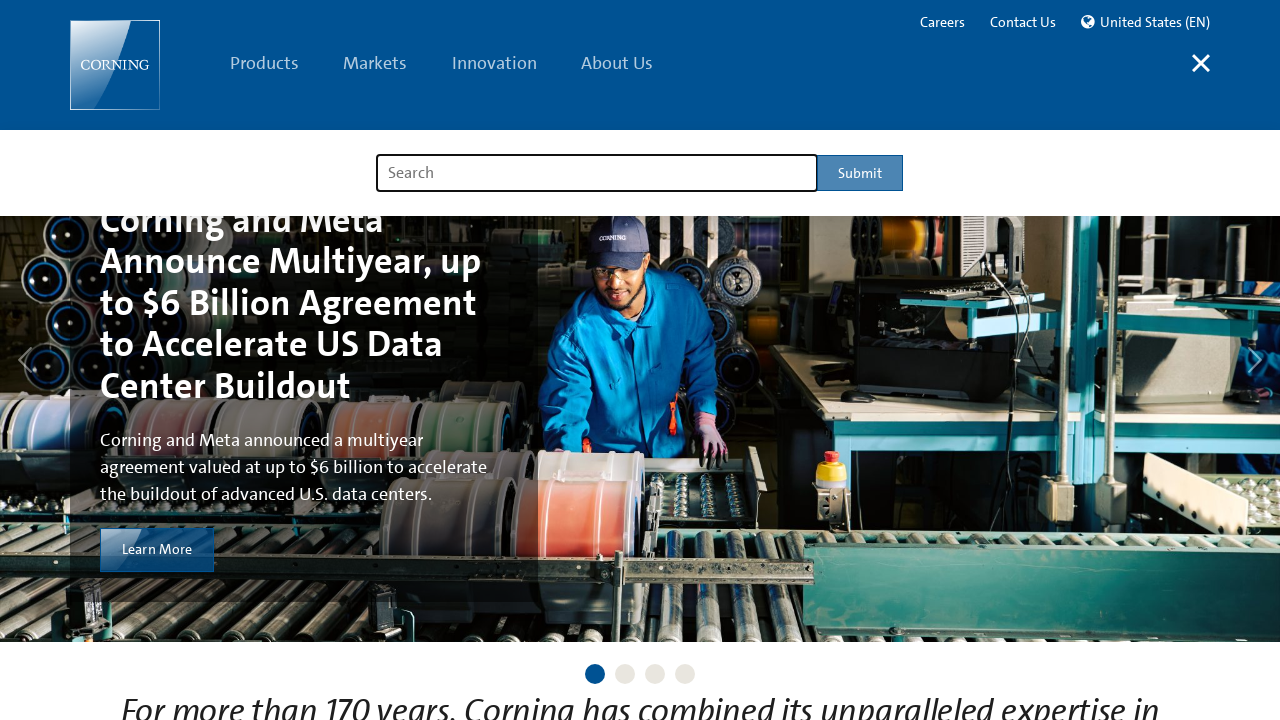

Entered search term 'optical' into search field on input[type='search'], .search-box input, [class*='search'] input
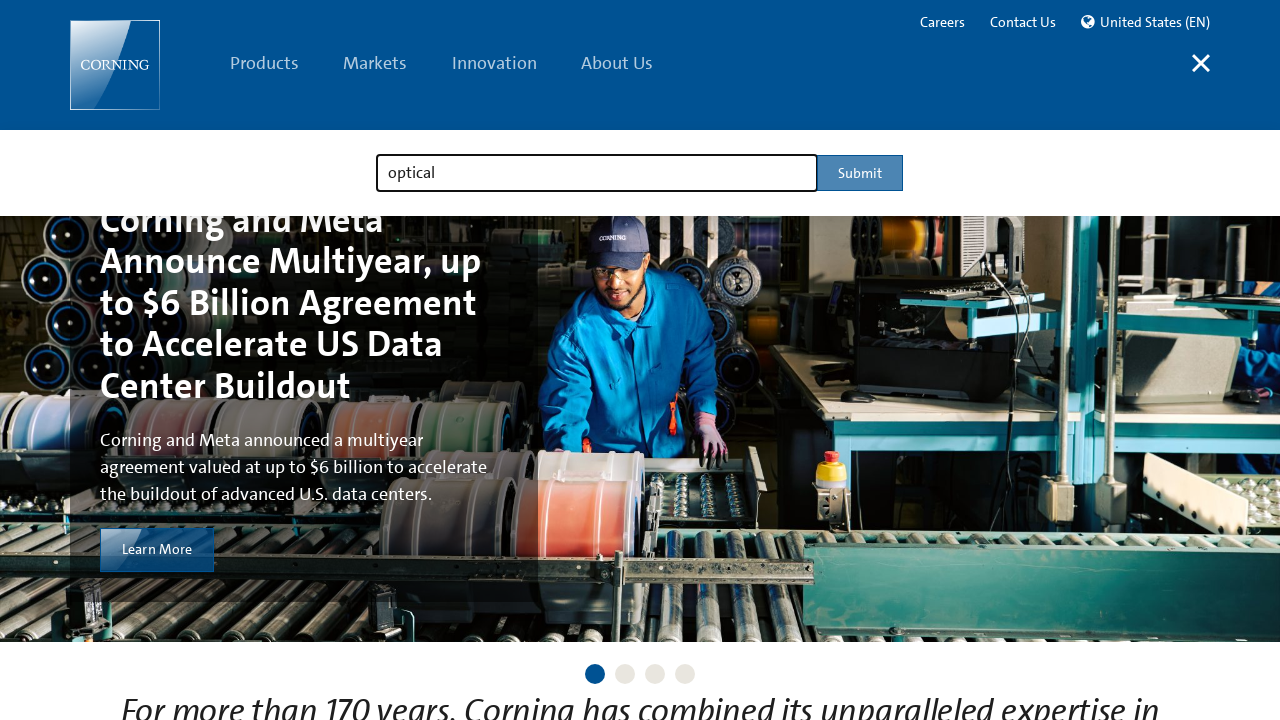

Waited 1 second for autocomplete suggestions to appear
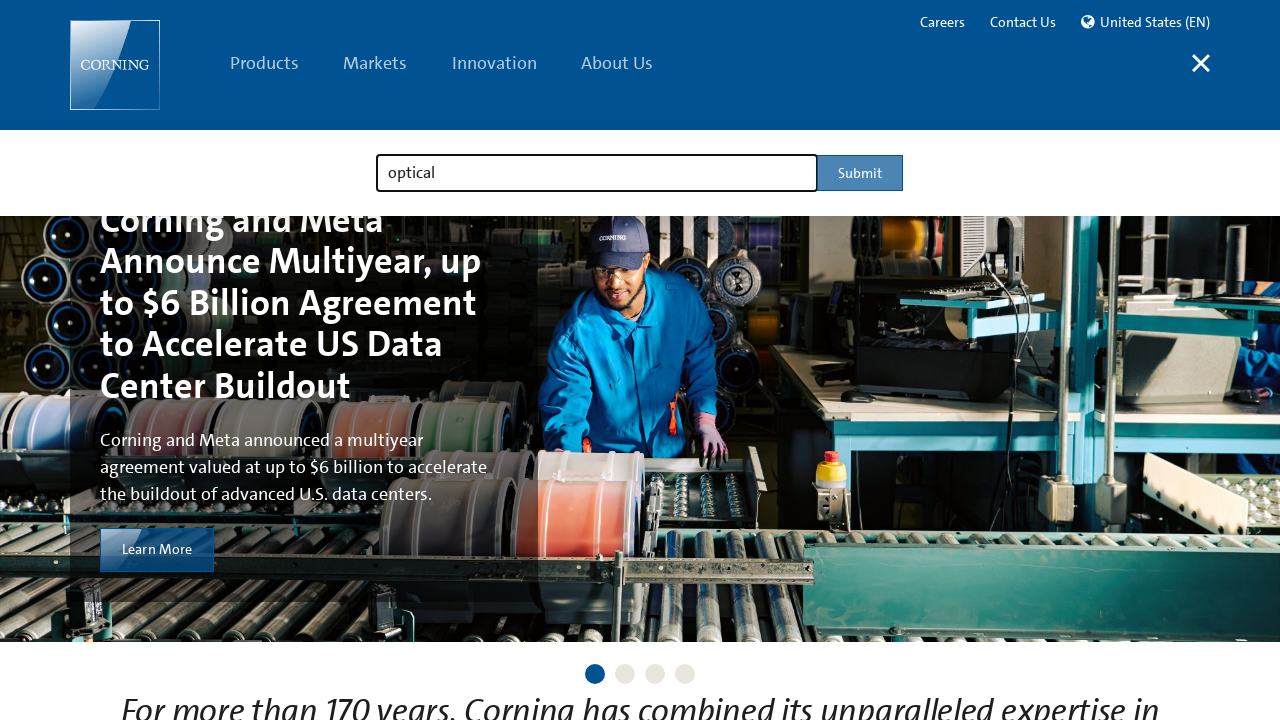

Clicked search submit button to perform search at (1201, 65) on button[type='submit'], .search-submit, [class*='search'] button
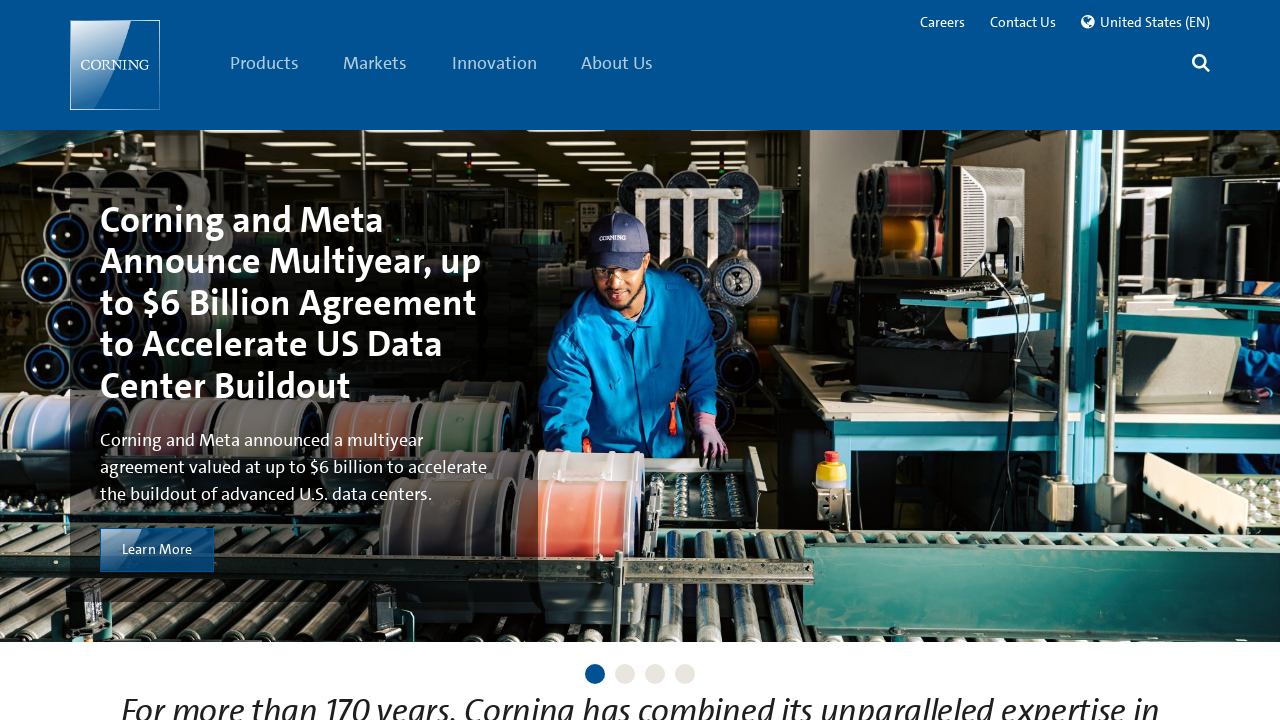

Search results page loaded successfully
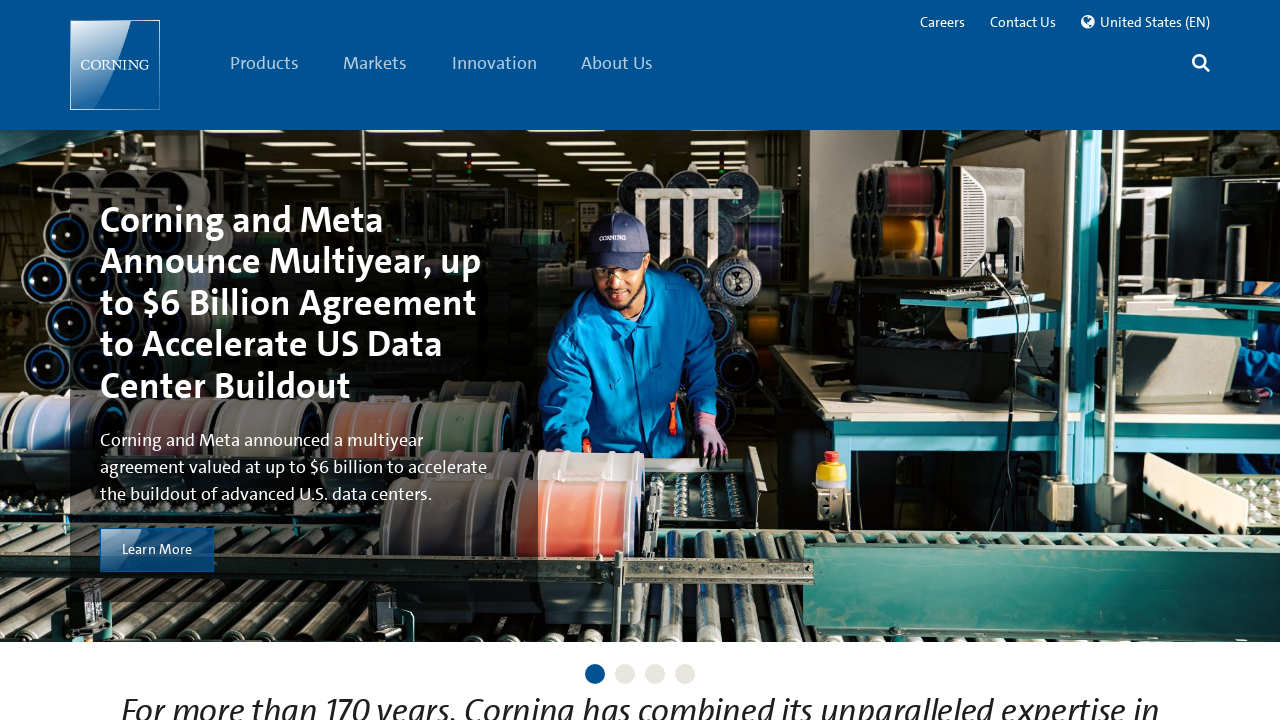

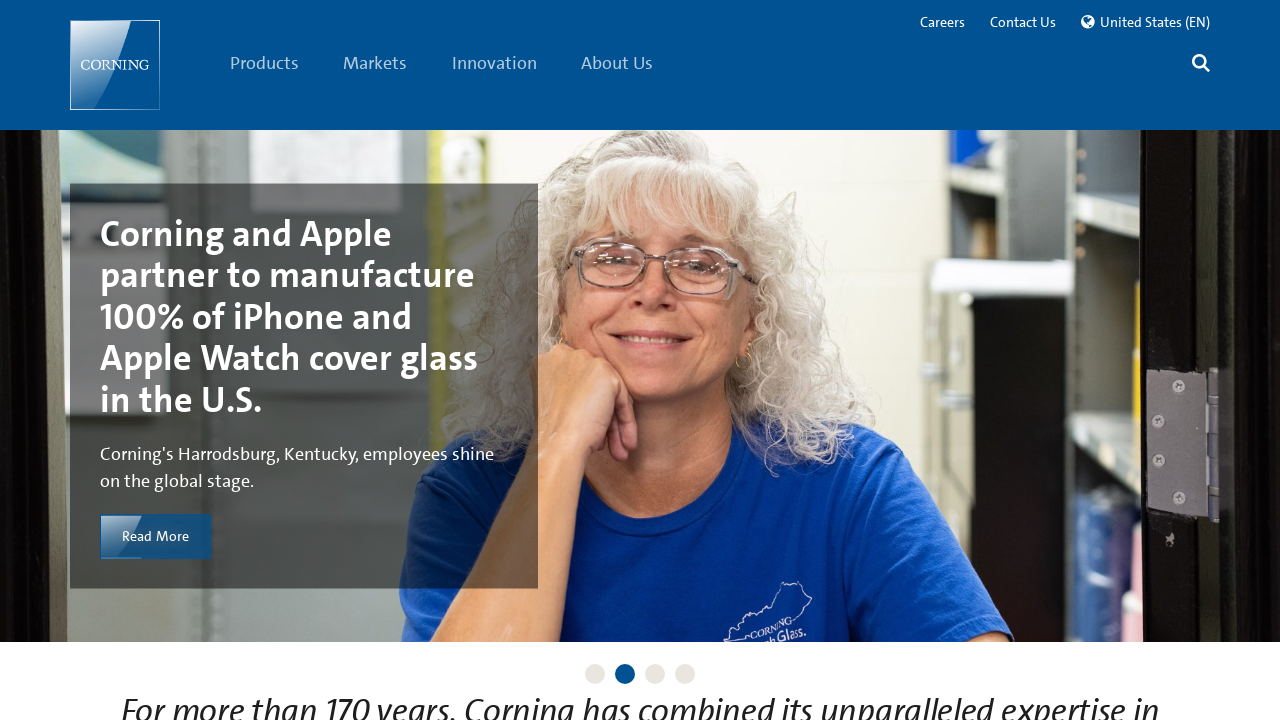